Tests browser tab management by navigating to a datepicker page, then opening a new tab and navigating to a text comparison tool

Starting URL: https://jqueryui.com/datepicker/

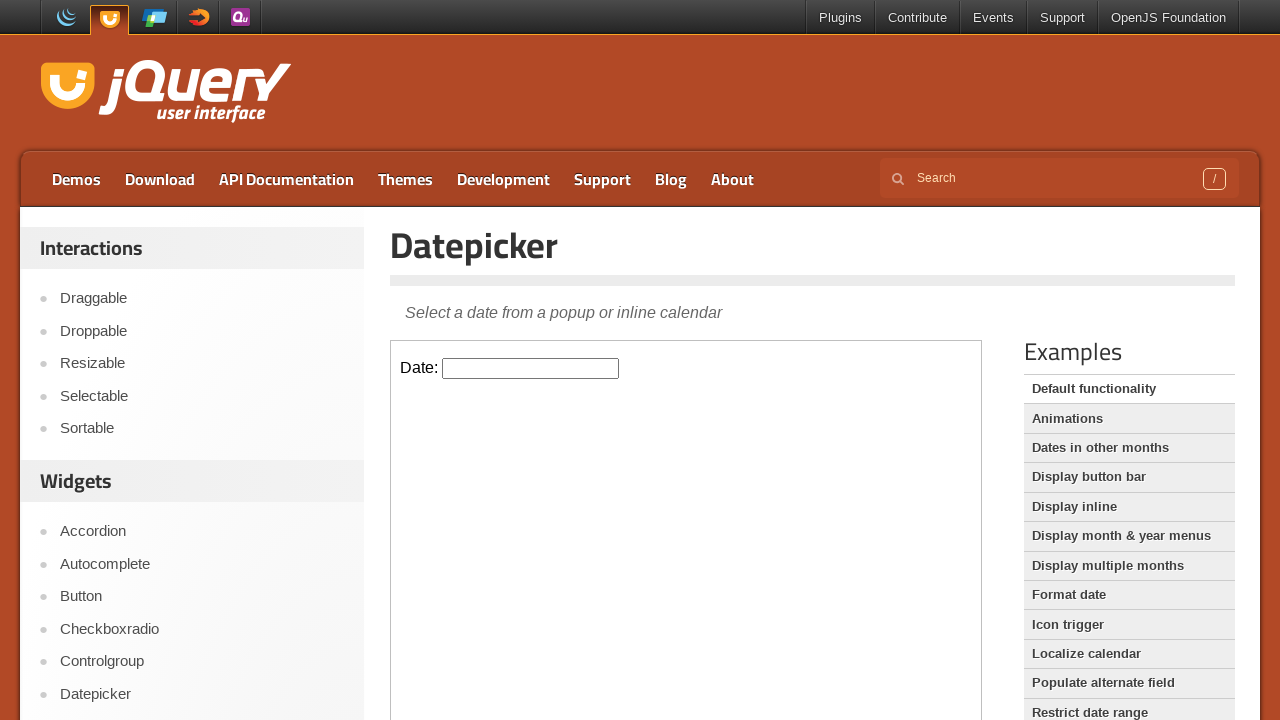

Opened a new browser tab
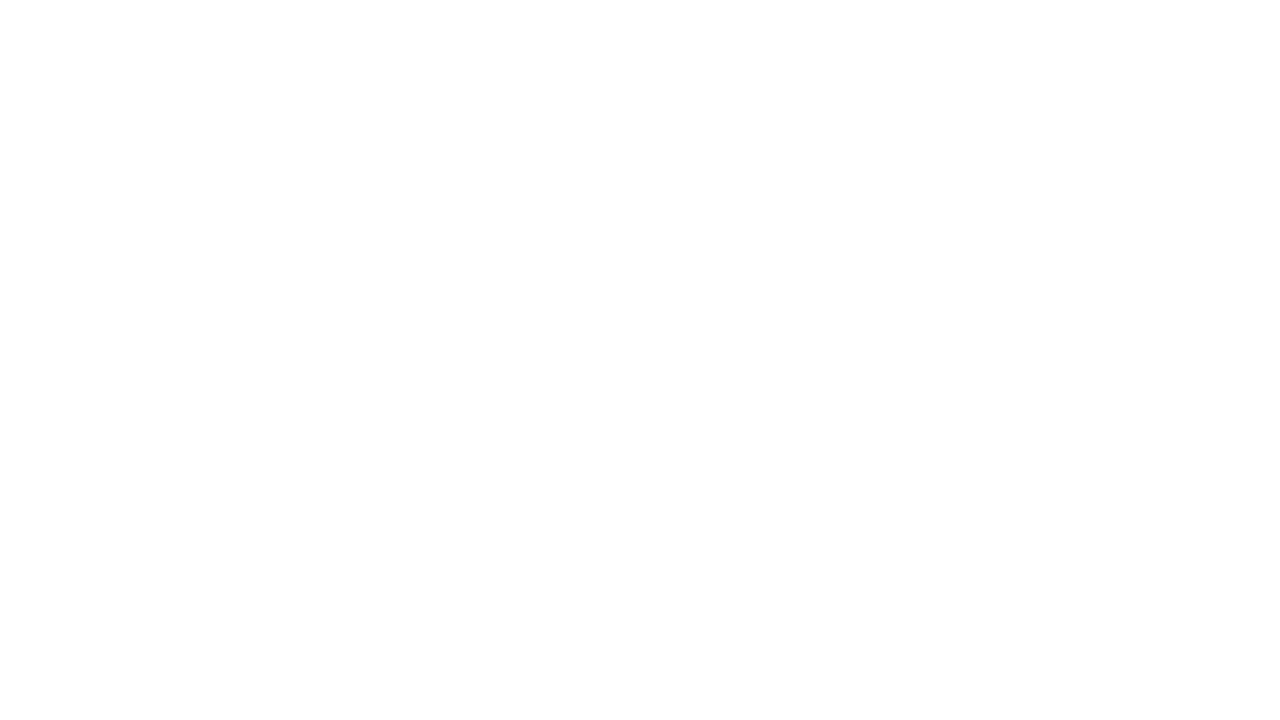

Navigated to text comparison tool at https://text-compare.com/
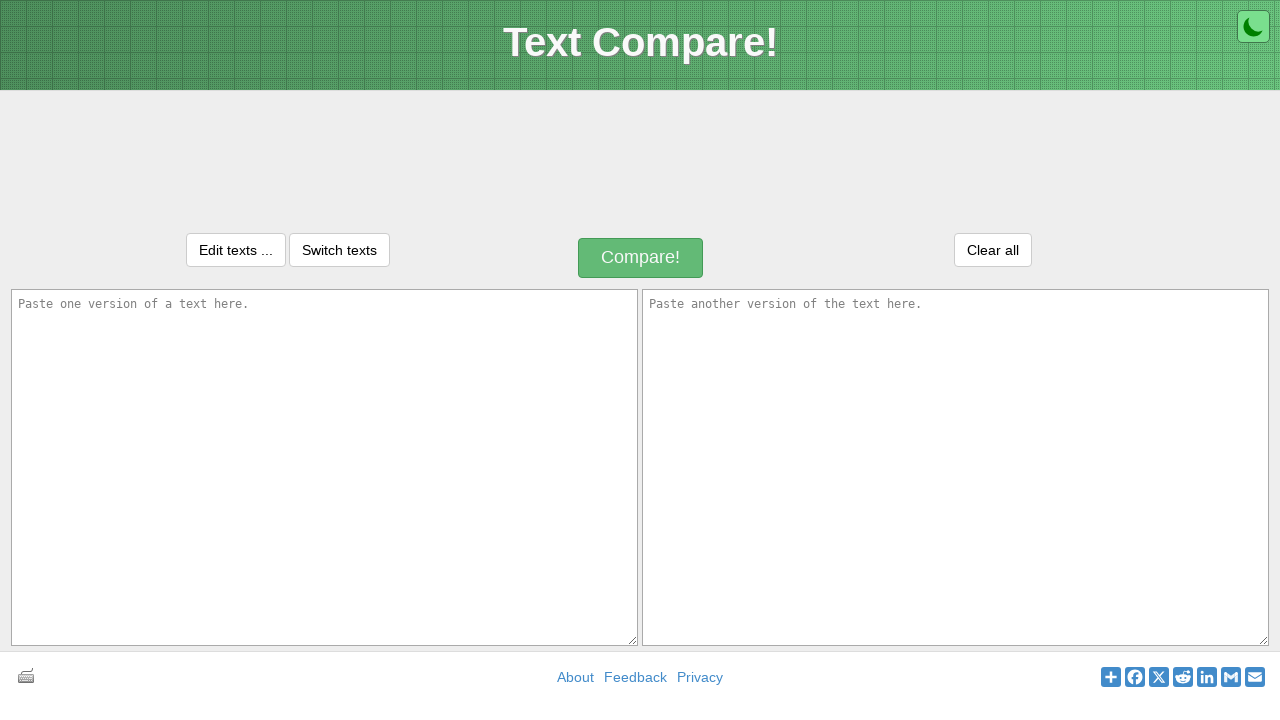

Waited for text comparison tool page to load (domcontentloaded)
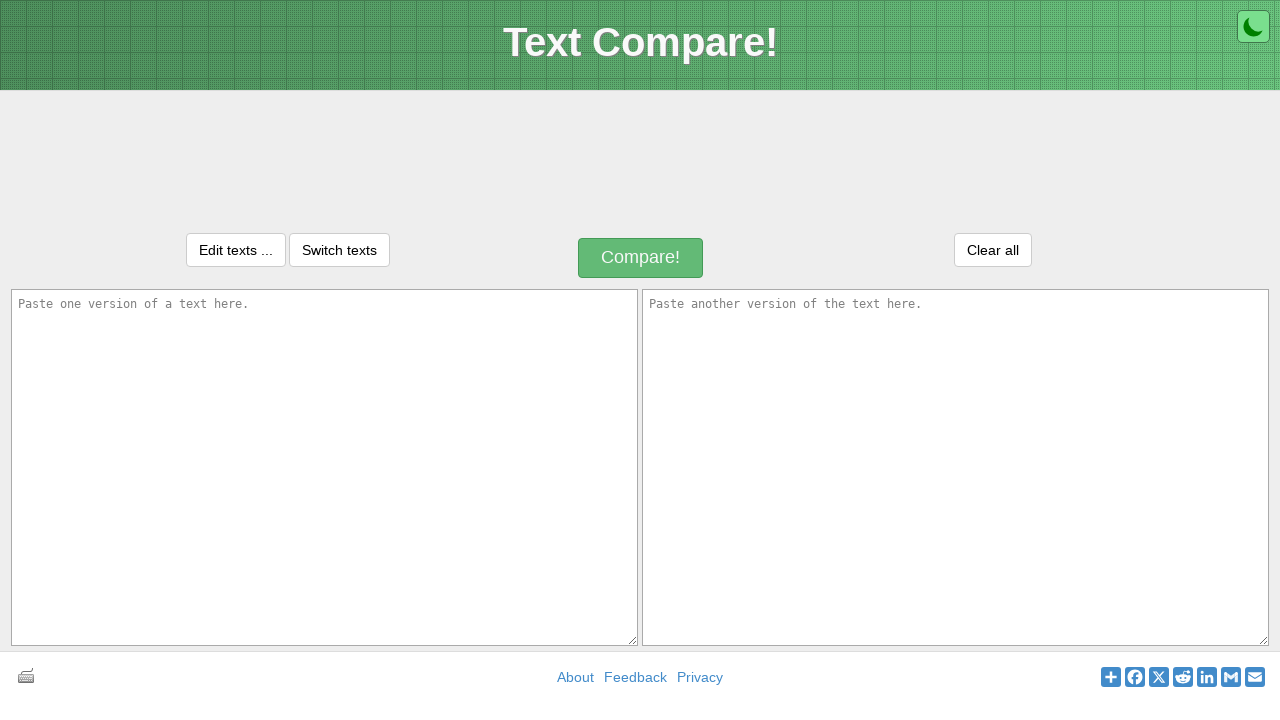

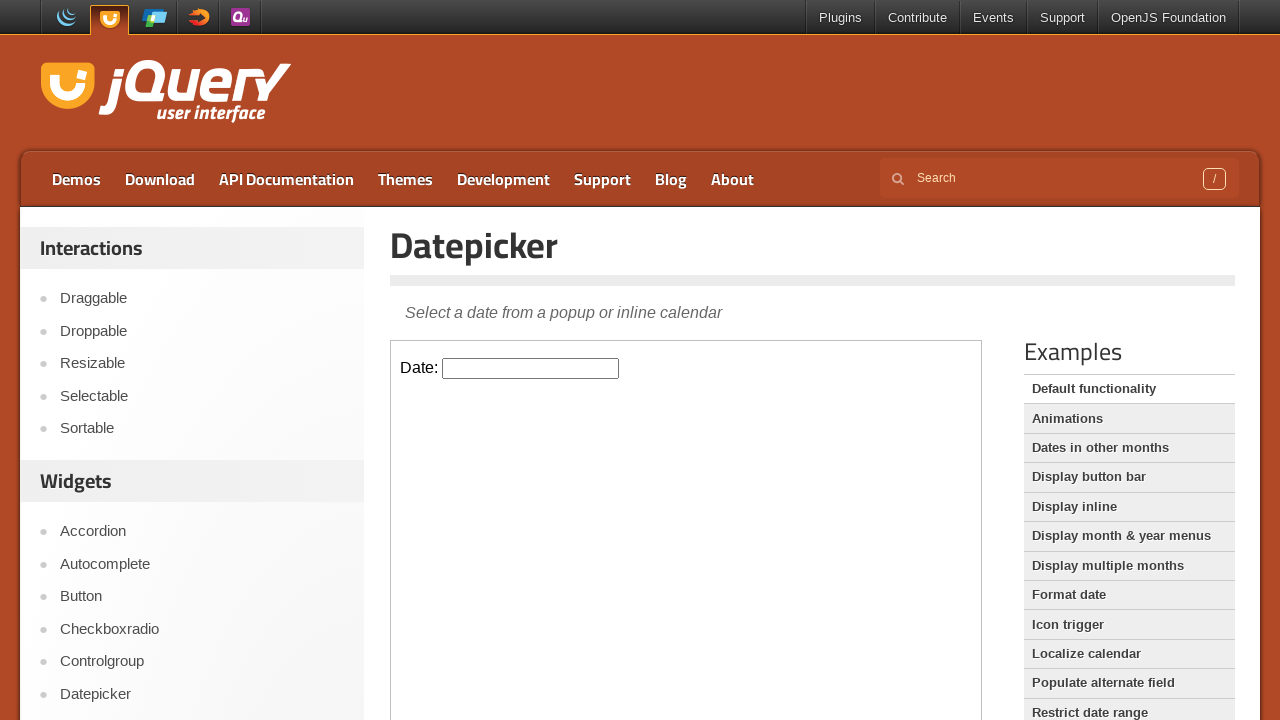